Navigates to RedBus search results for Chennai to Bangalore route and scrolls to view a "View Seats" button on the page.

Starting URL: https://www.redbus.in/search?fromCityName=Chennai&fromCityId=123&toCityName=Bangalore&toCityId=122&onward=15-Mar-2025&return=15-Mar-2025&opId=0&busType=Any

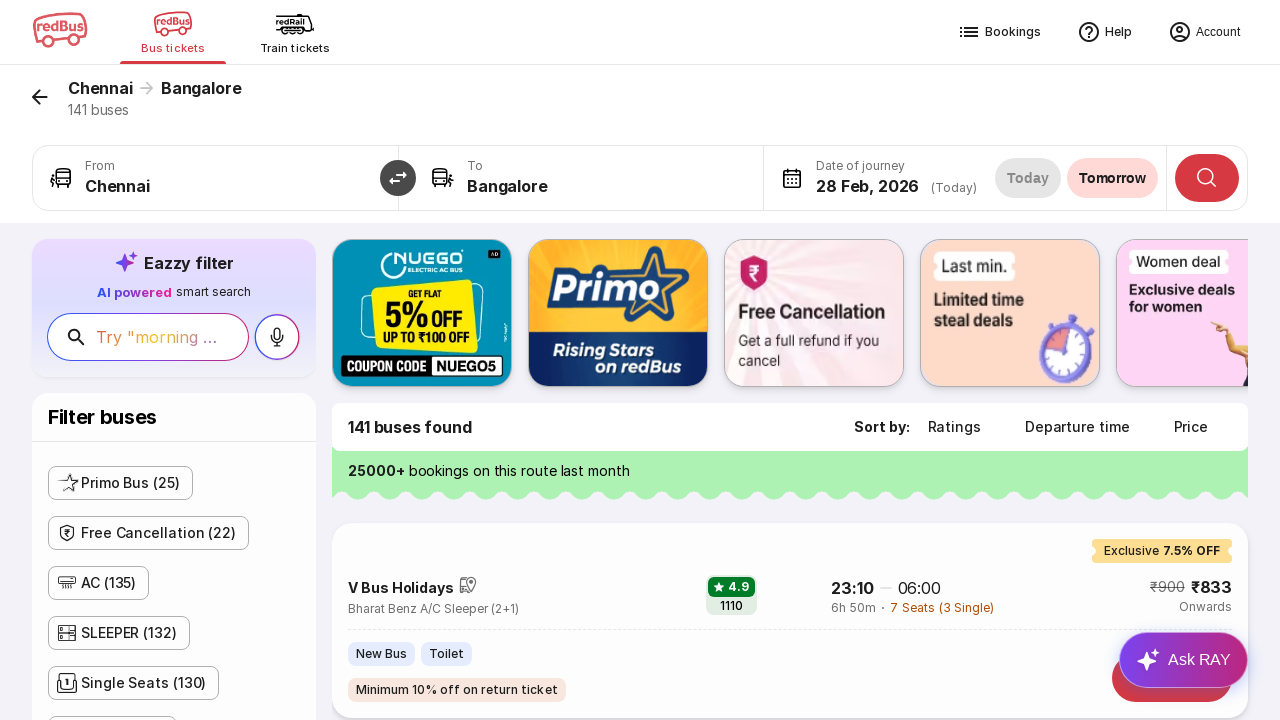

Waited for 'View Seats' button to load on RedBus search results page
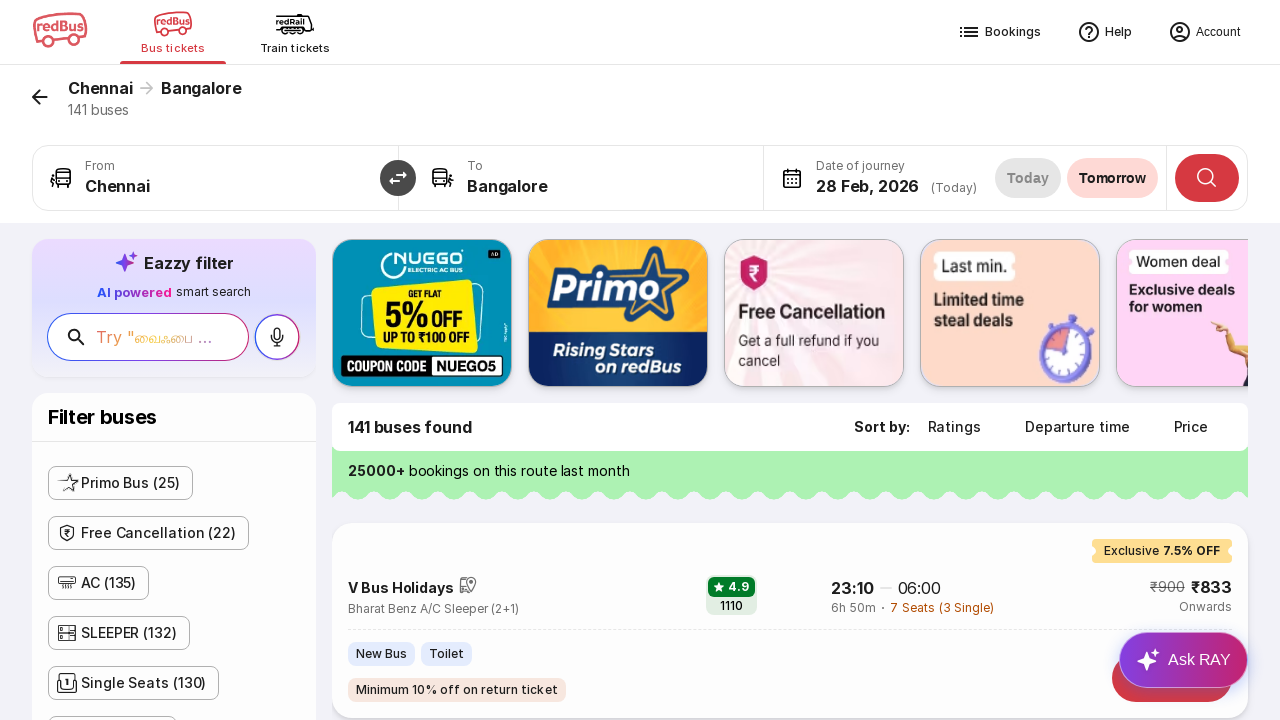

Located the first 'View Seats' button
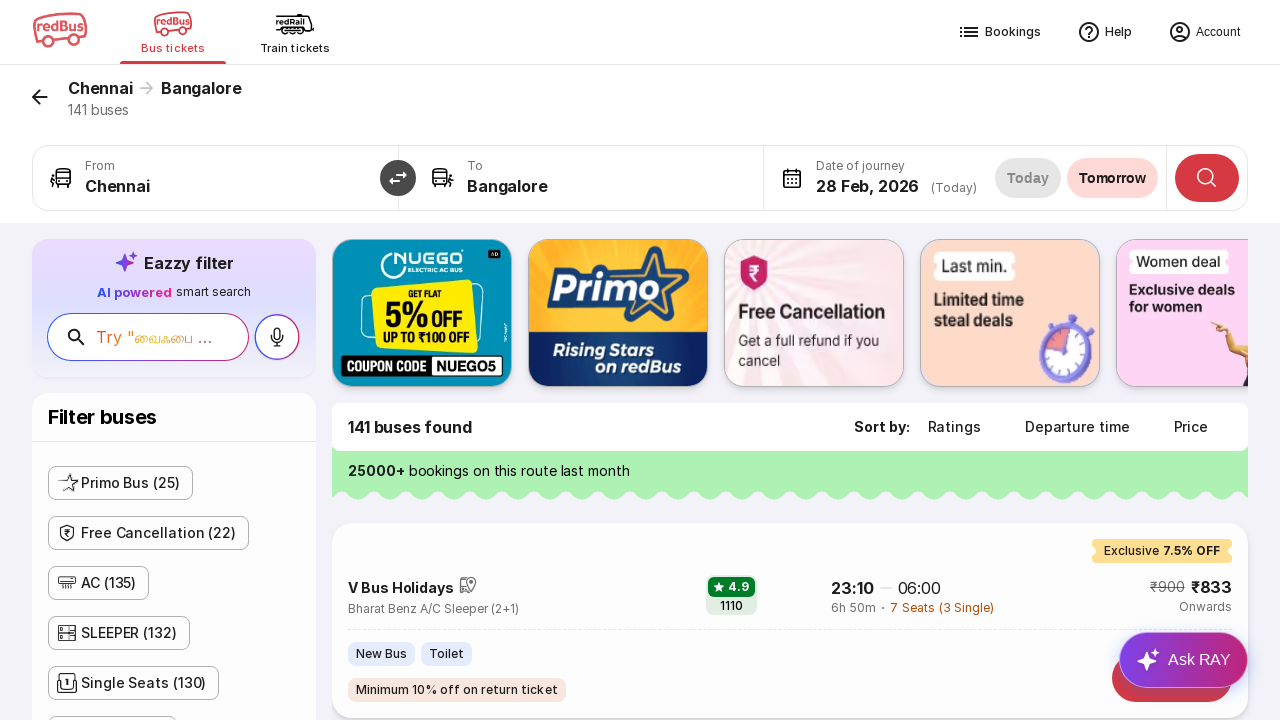

Scrolled to bring 'View Seats' button into view
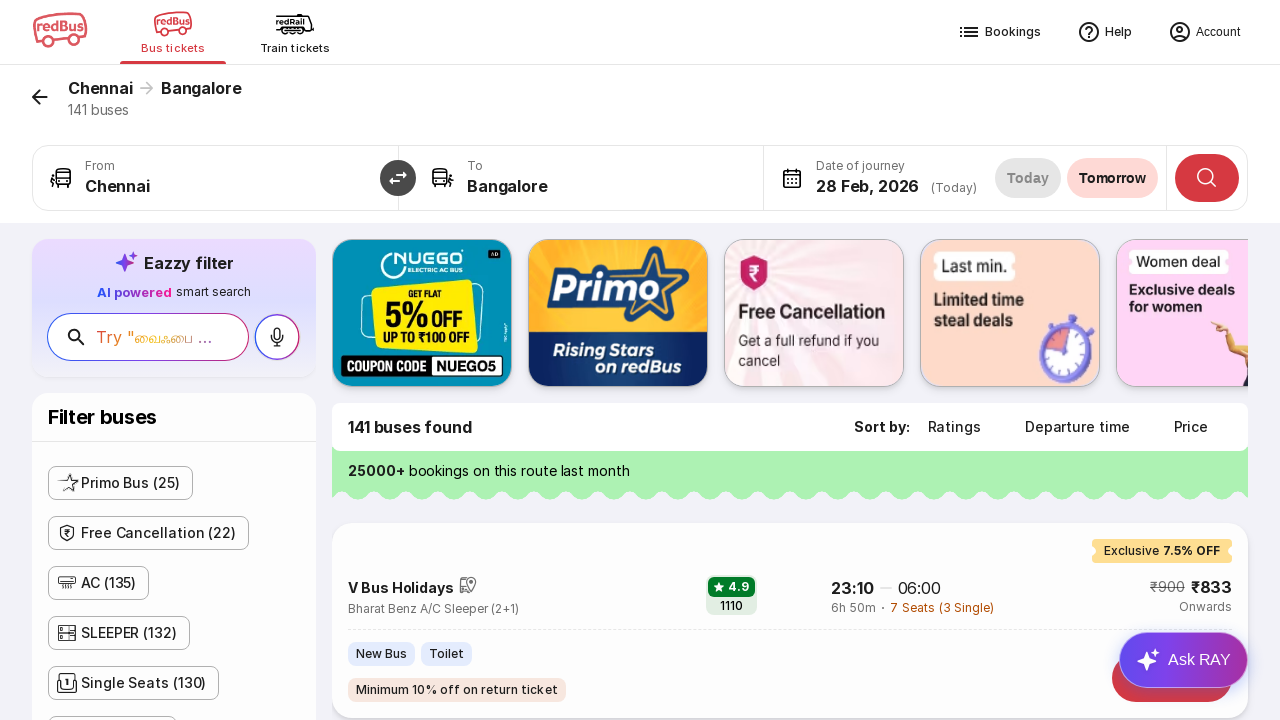

Waited for scroll animation to complete
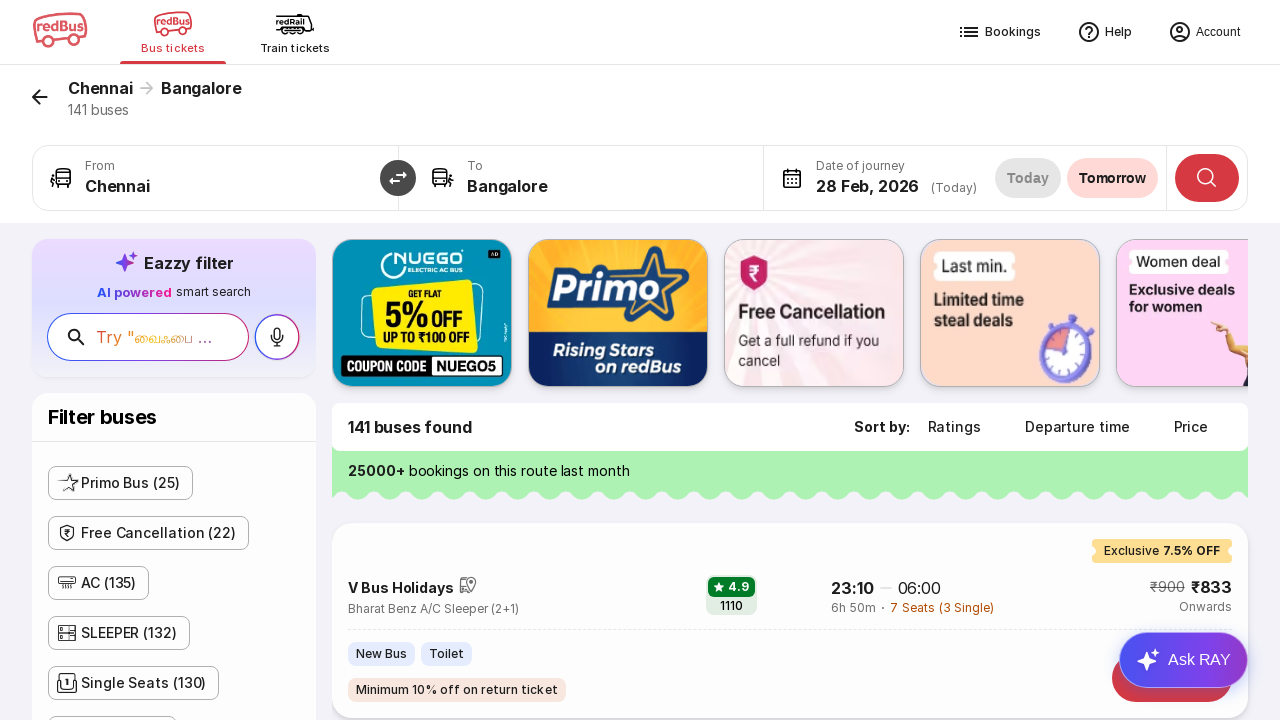

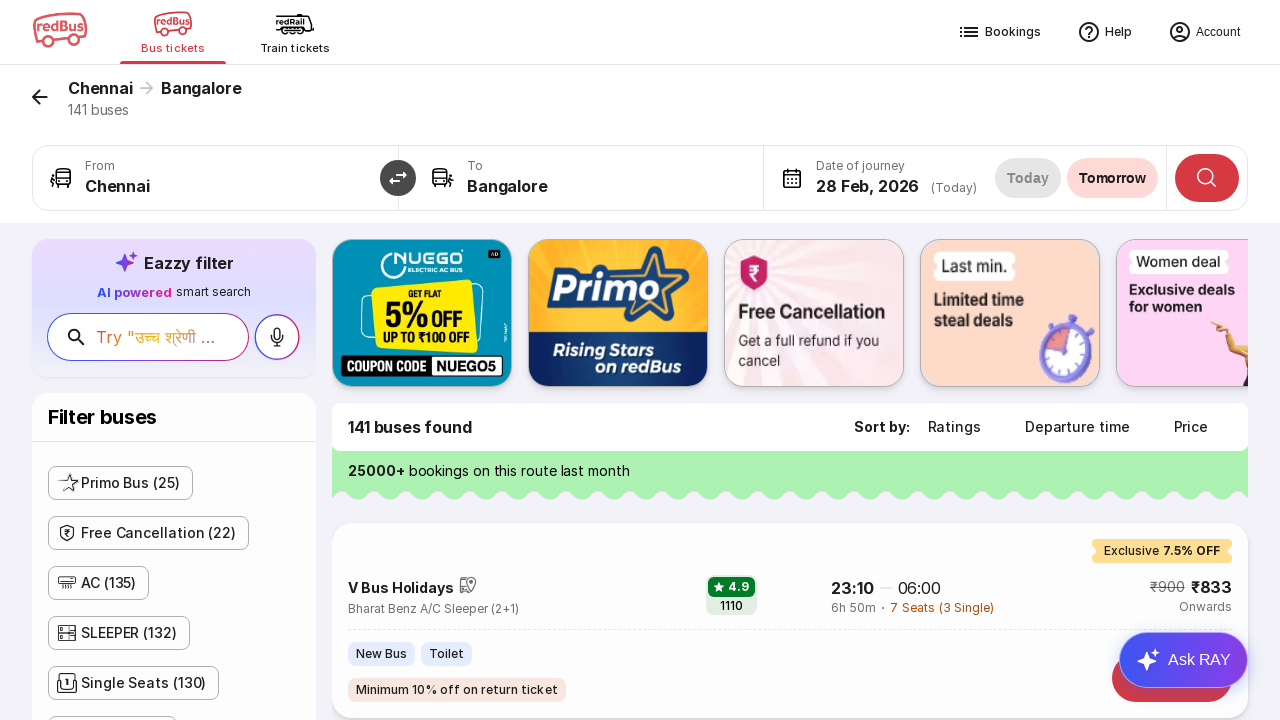